Tests dismissing a JavaScript confirm dialog by clicking a button and dismissing the confirmation

Starting URL: https://demoqa.com/alerts

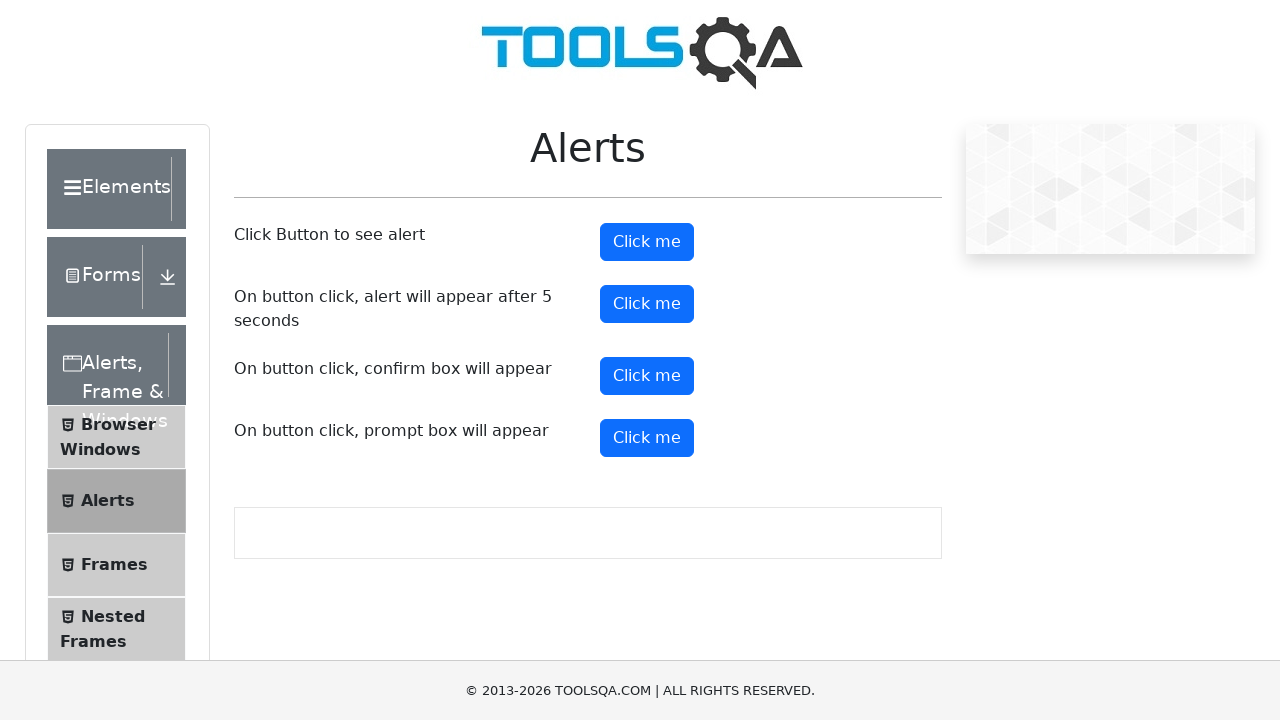

Set up dialog handler to dismiss confirm dialogs
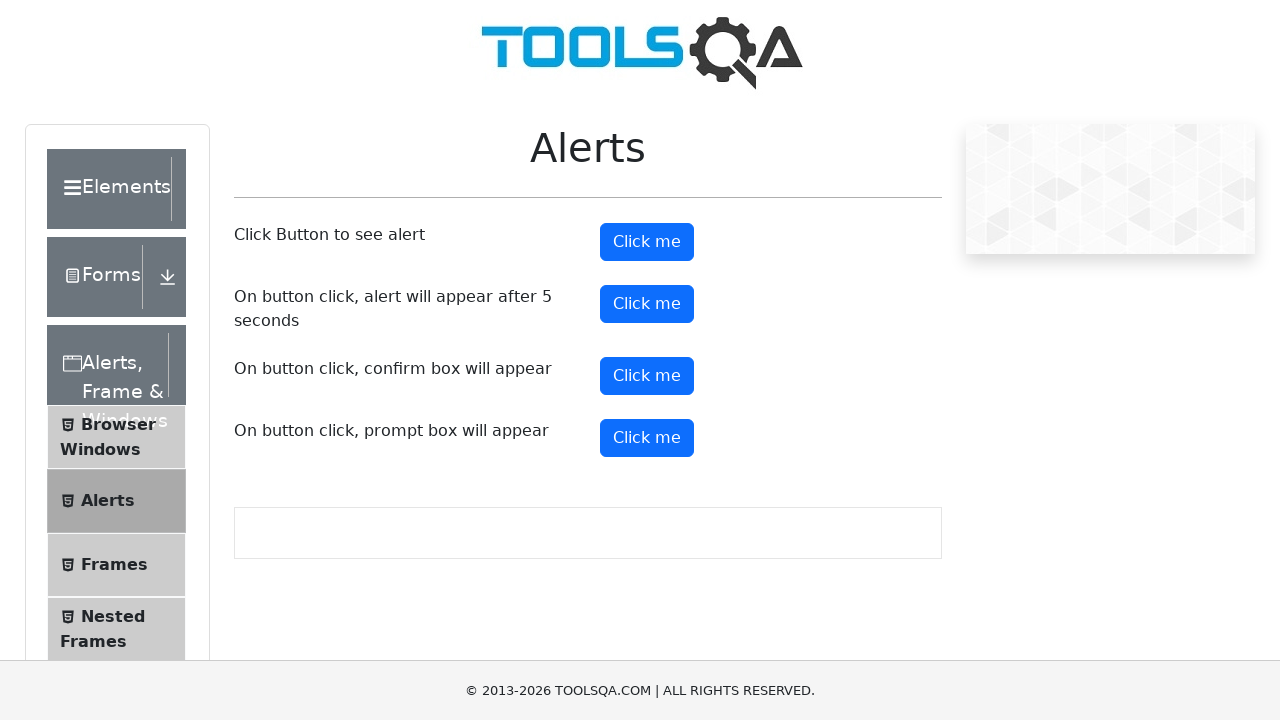

Clicked confirm button to trigger JavaScript confirm dialog at (647, 376) on #confirmButton
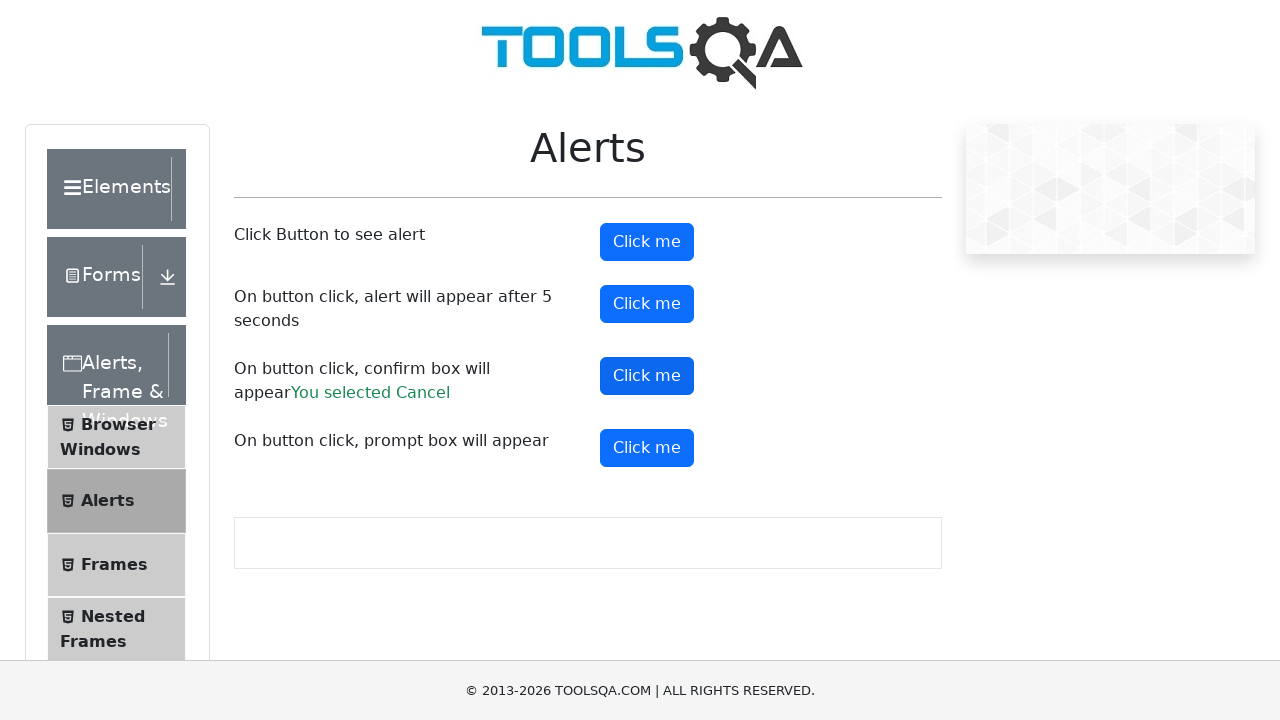

Waited for confirm dialog to be dismissed
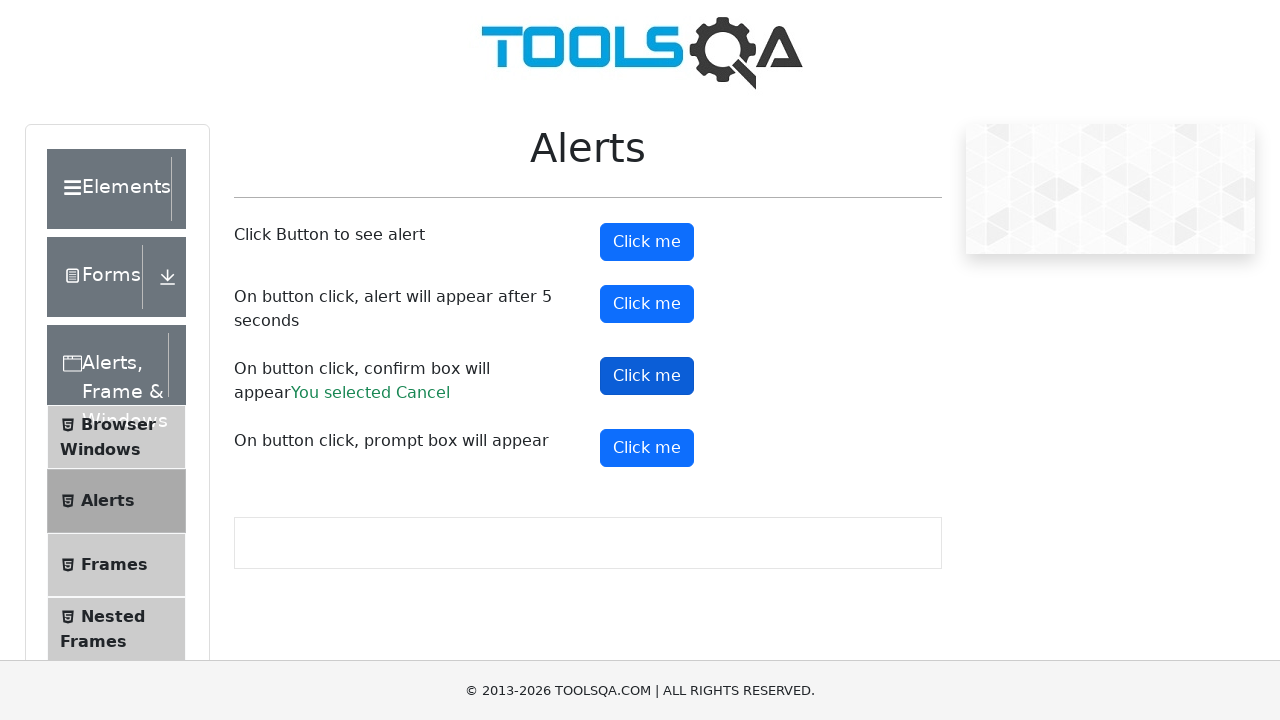

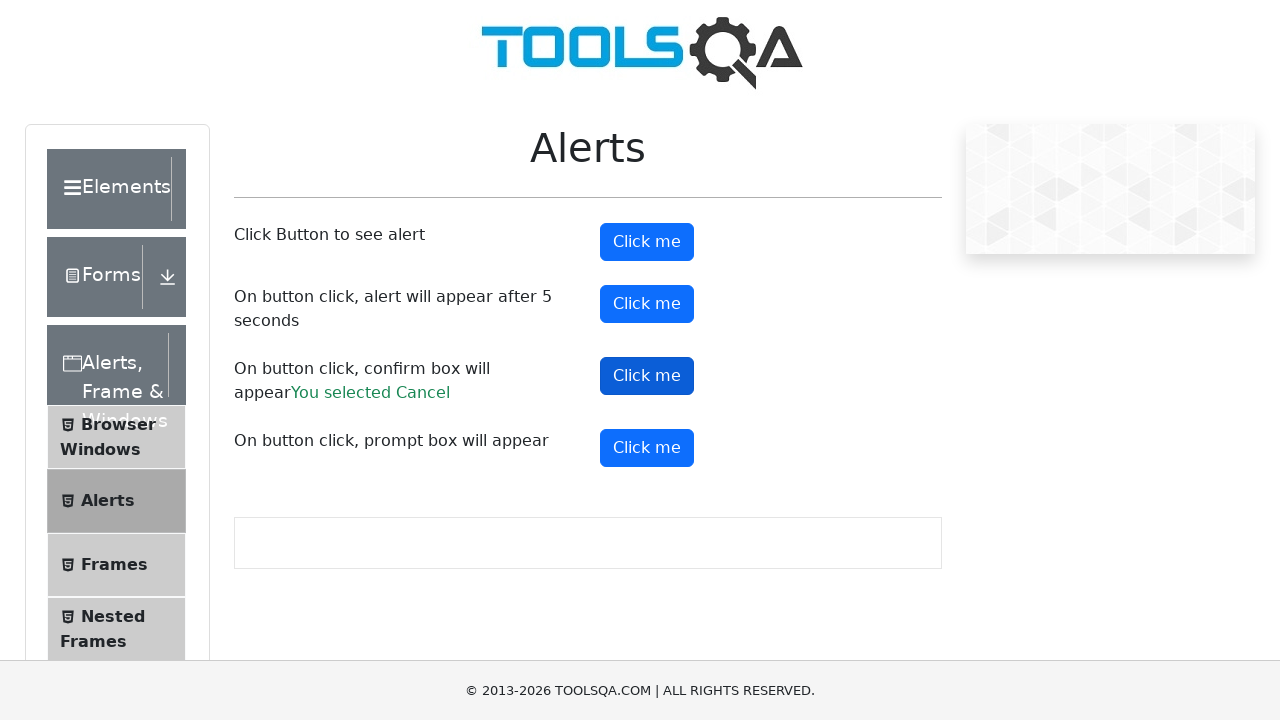